Tests dropdown functionality by retrieving all country options and selecting India from the country dropdown field

Starting URL: https://www.orangehrm.com/orangehrm-30-day-trial/

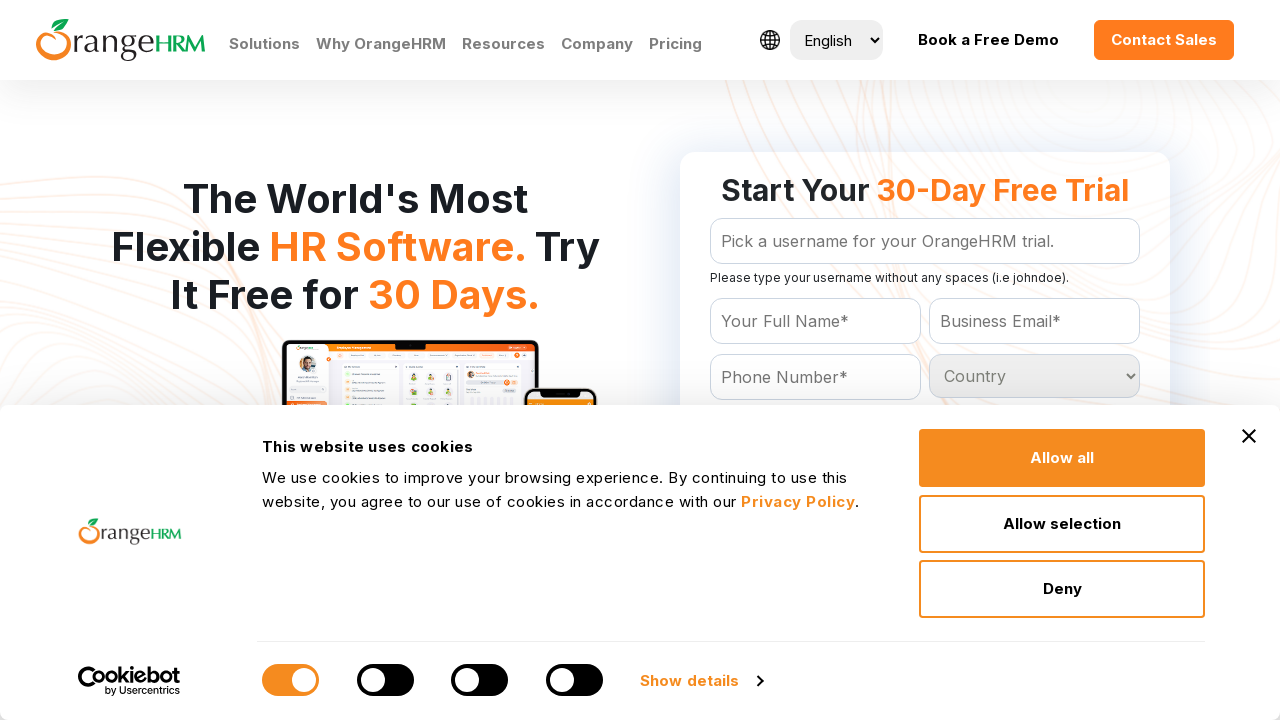

Located country dropdown element with ID 'Form_getForm_Country'
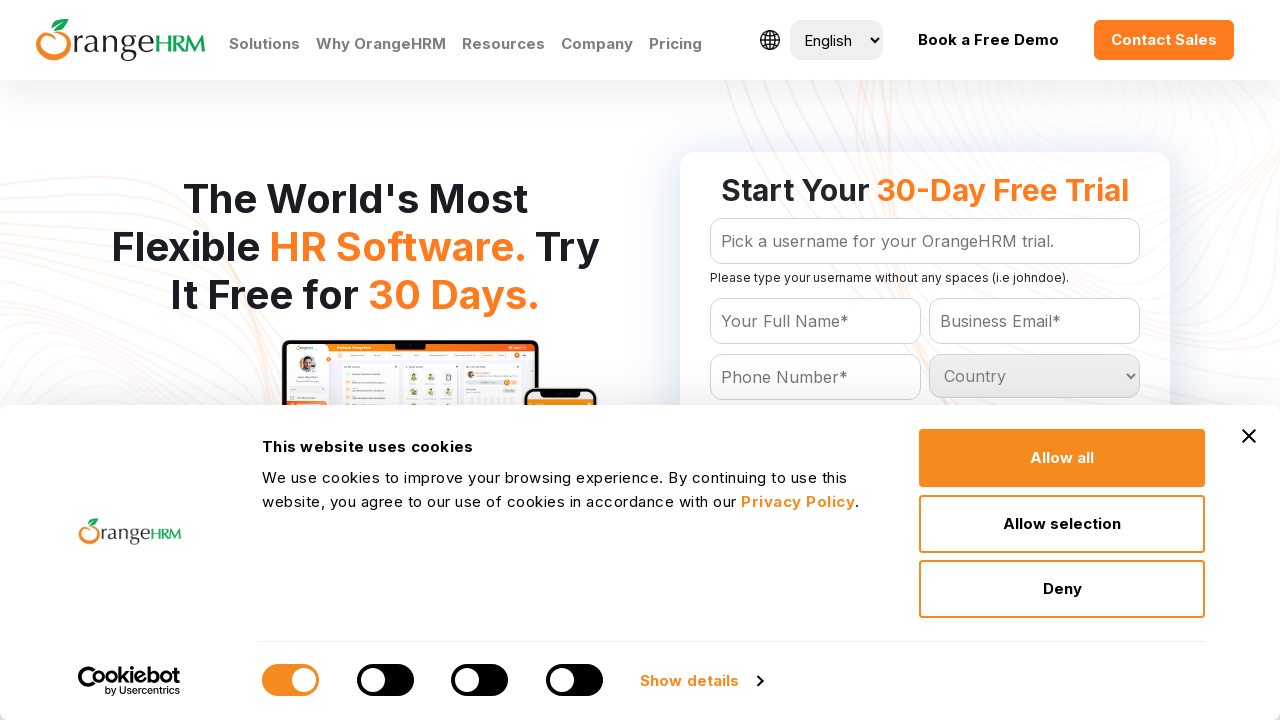

Retrieved all country options from dropdown - Total options: 233
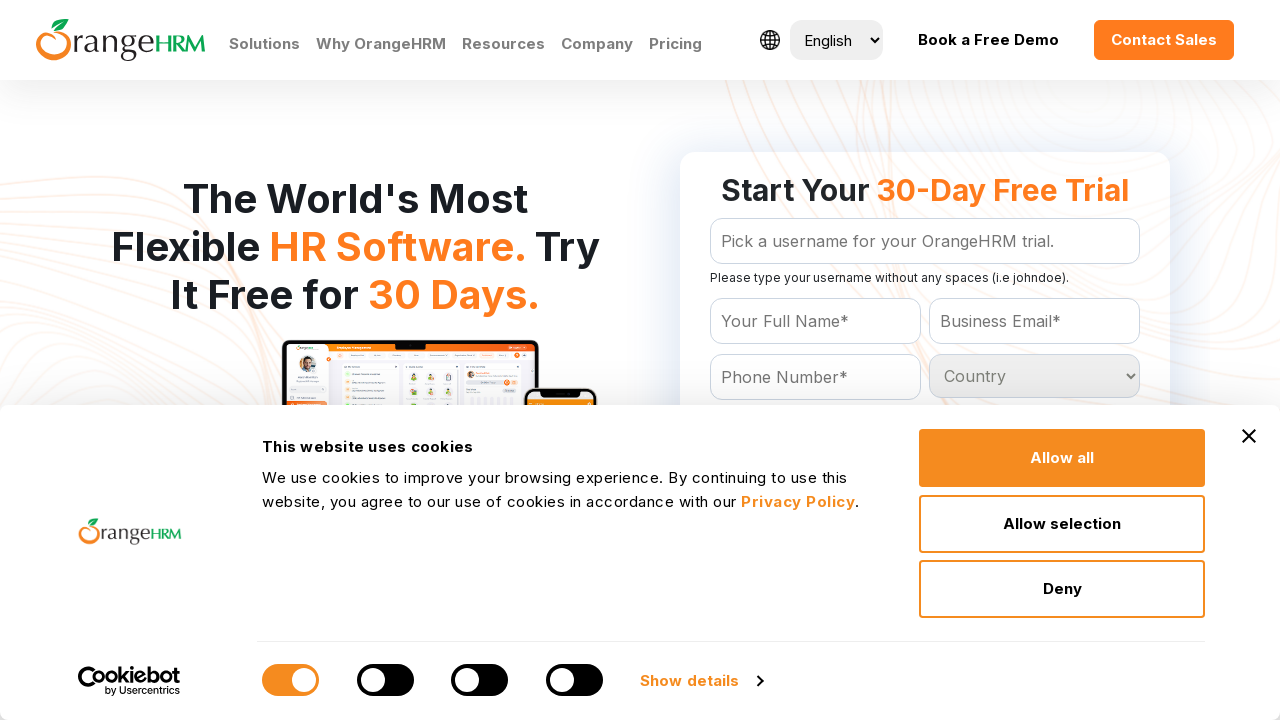

Selected 'India' from the country dropdown on #Form_getForm_Country
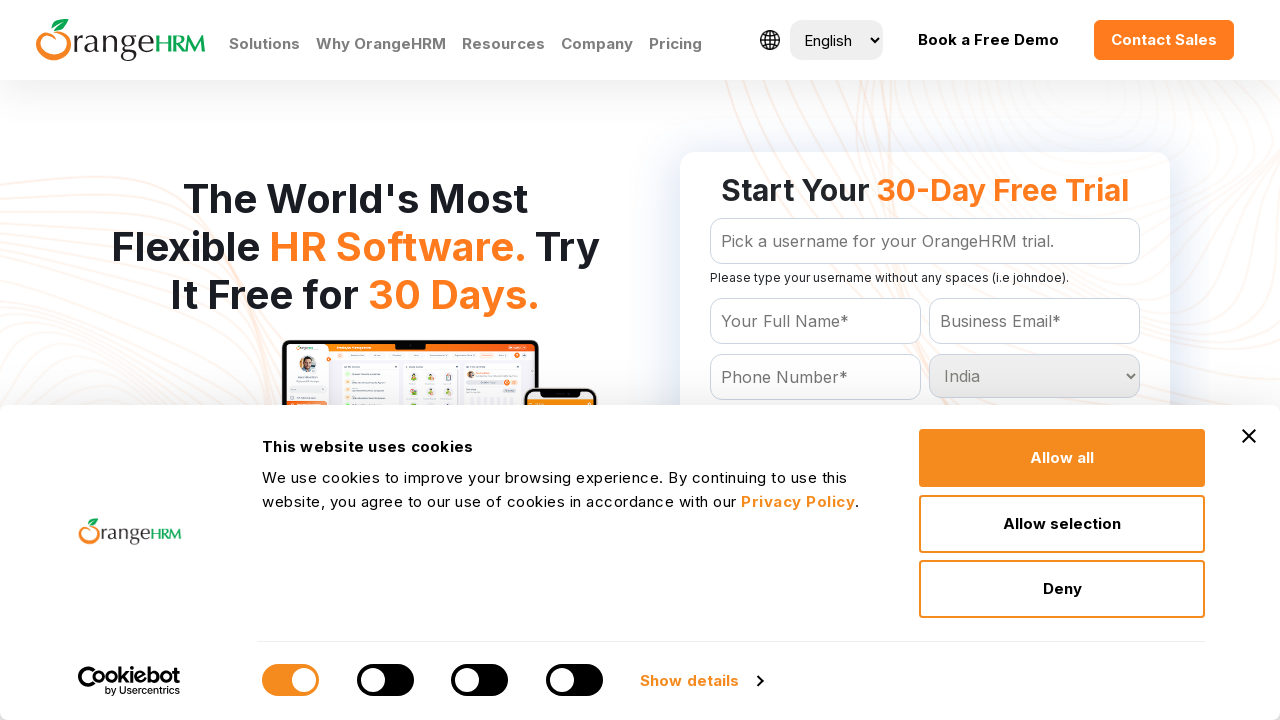

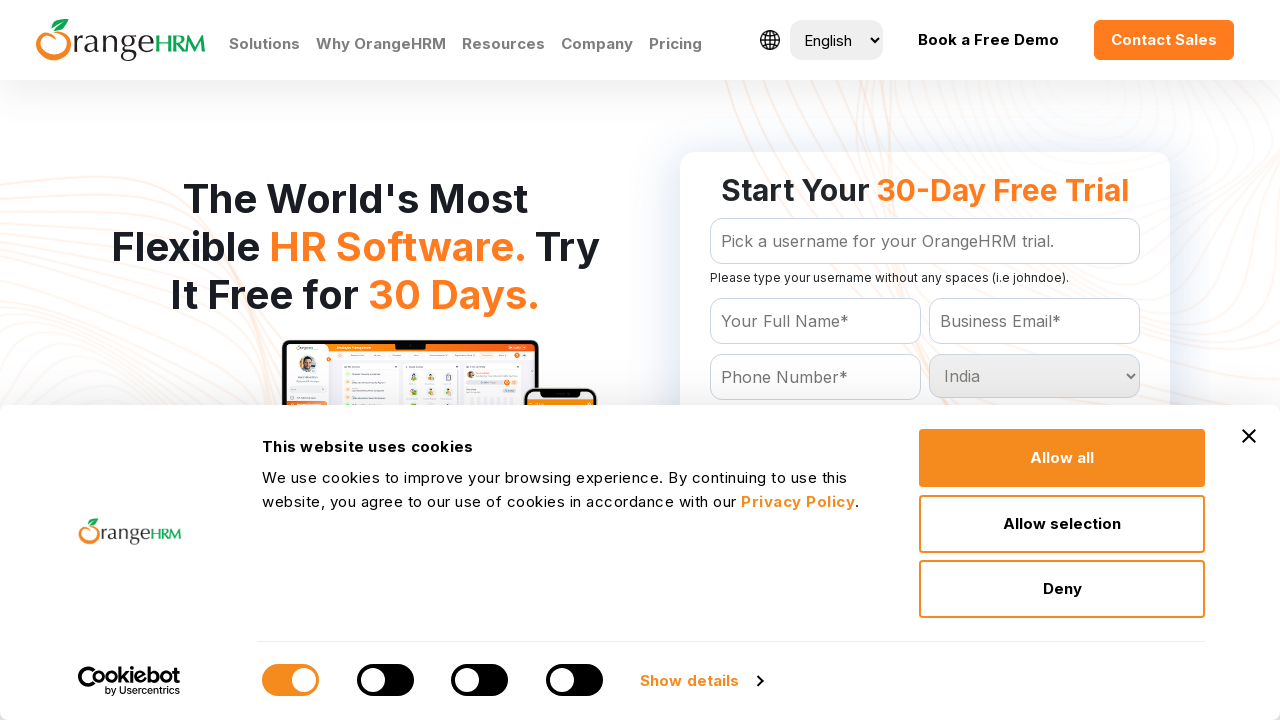